Tests a basic practice form by filling in name, address, email, and password fields, then clicks the Reset button to clear the form.

Starting URL: https://automationfc.github.io/basic-form/index.html

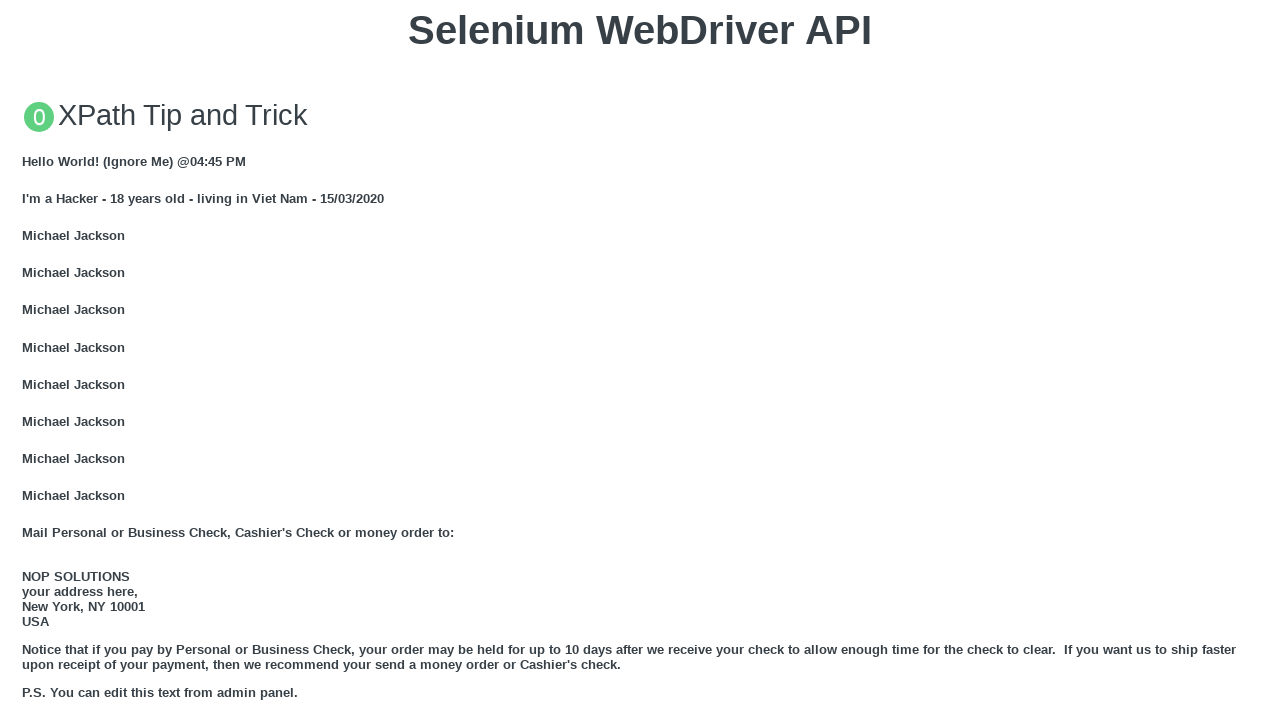

Navigated to basic form page
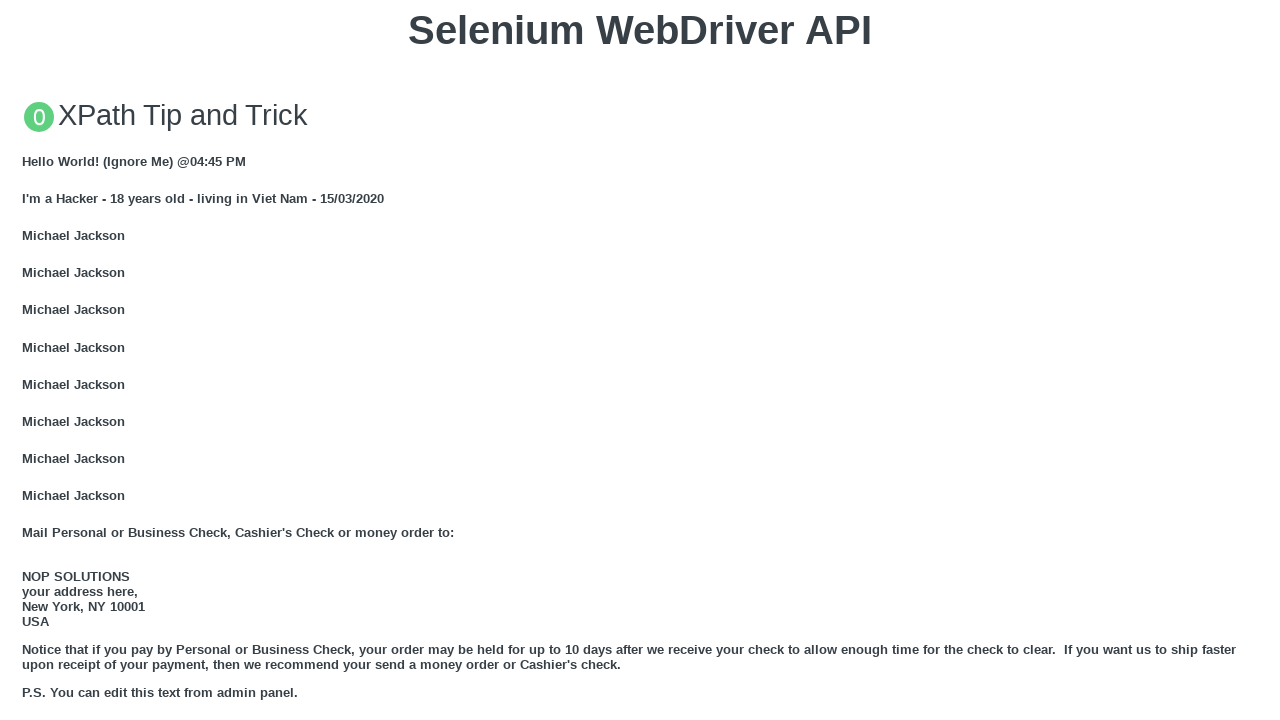

Filled name field with 'username' on #name
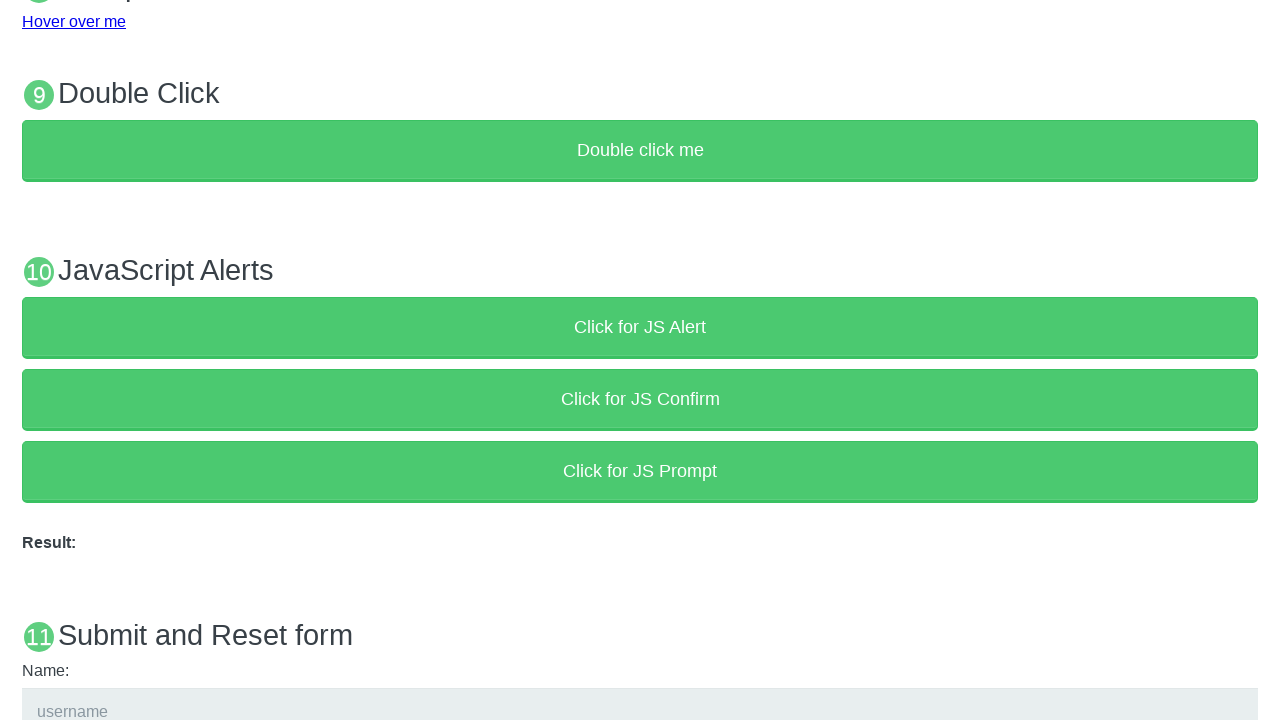

Filled address field with 'new york, usa' on #address
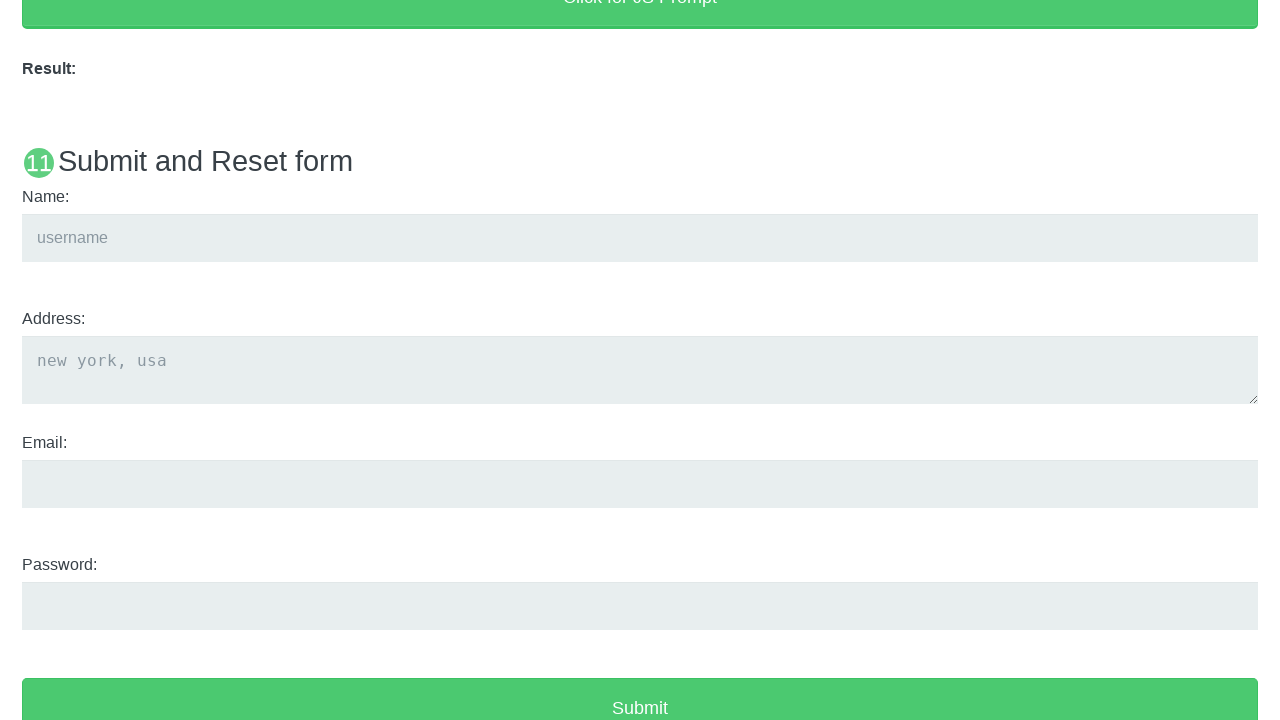

Filled email field with 'test@test.test' on #email
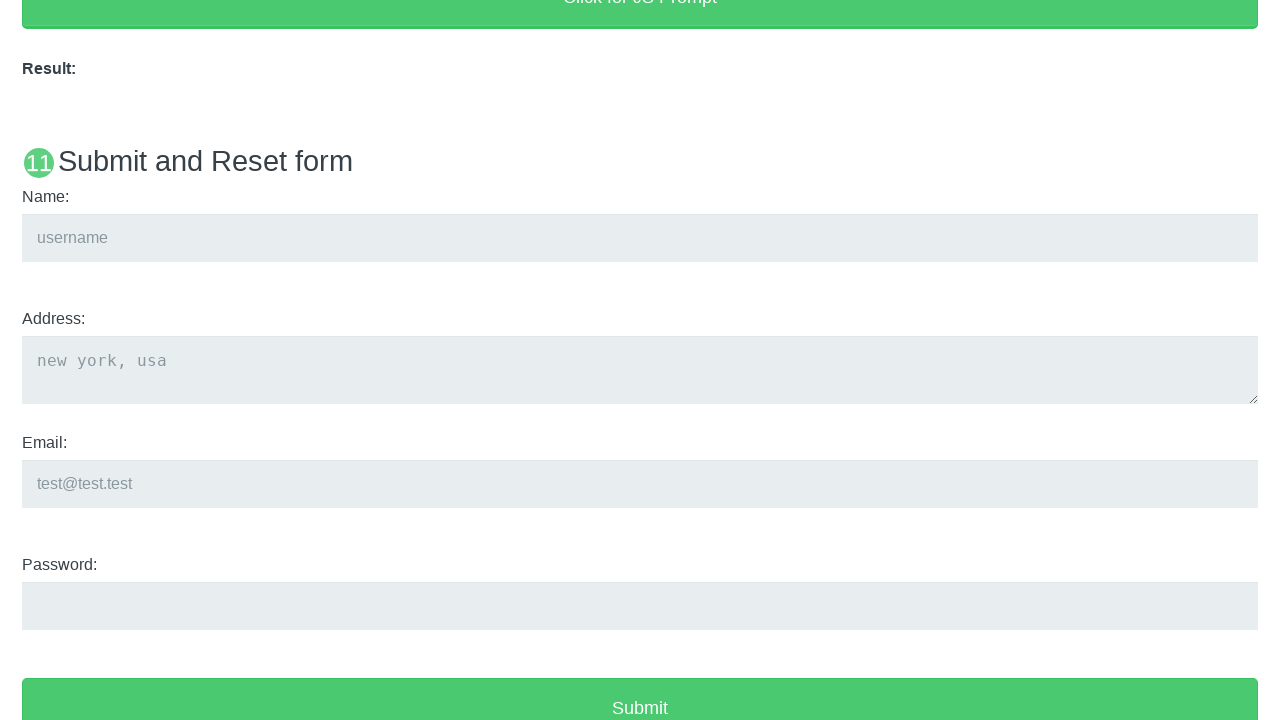

Filled password field with '123456' on #password
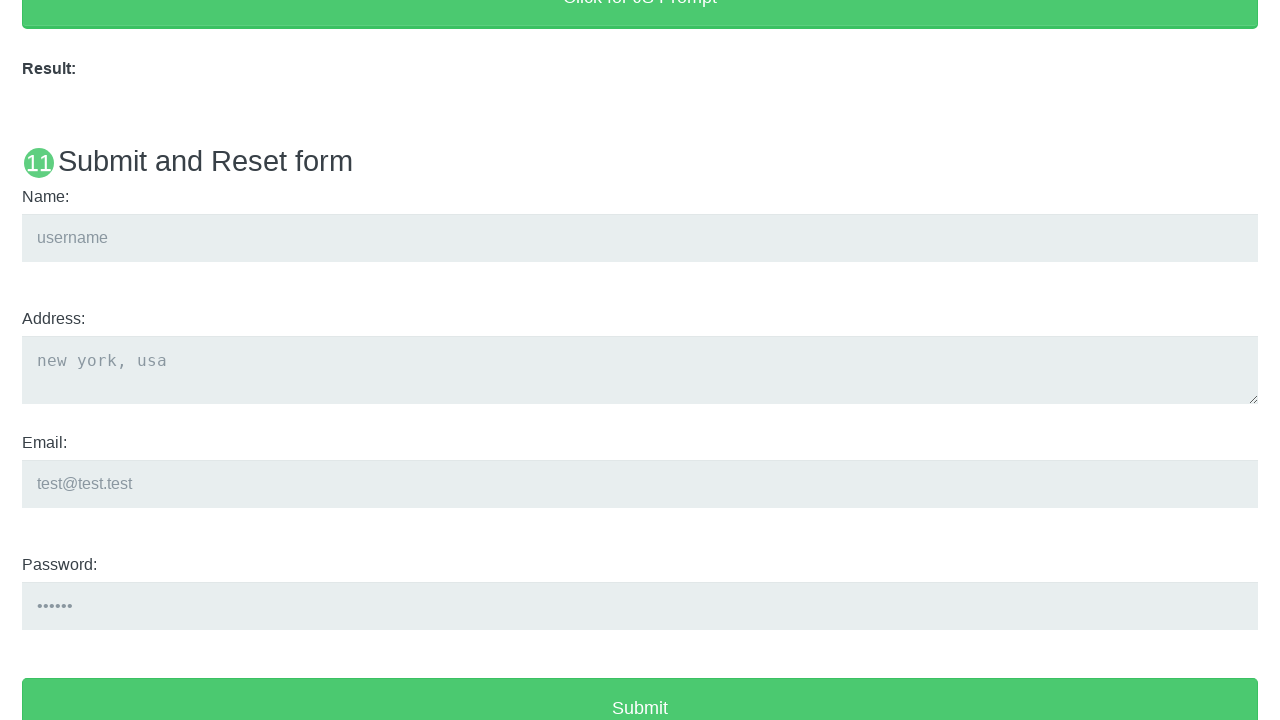

Clicked Reset button to clear the form at (640, 587) on xpath=//button[@value='Reset']
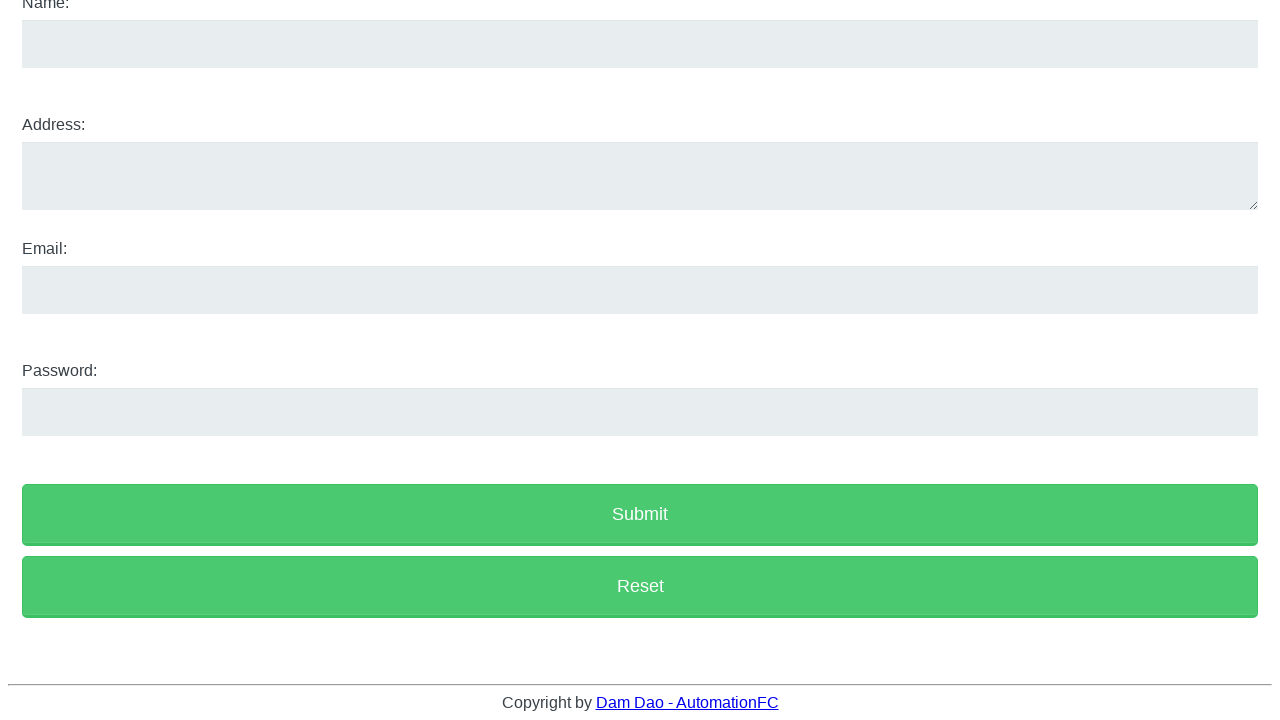

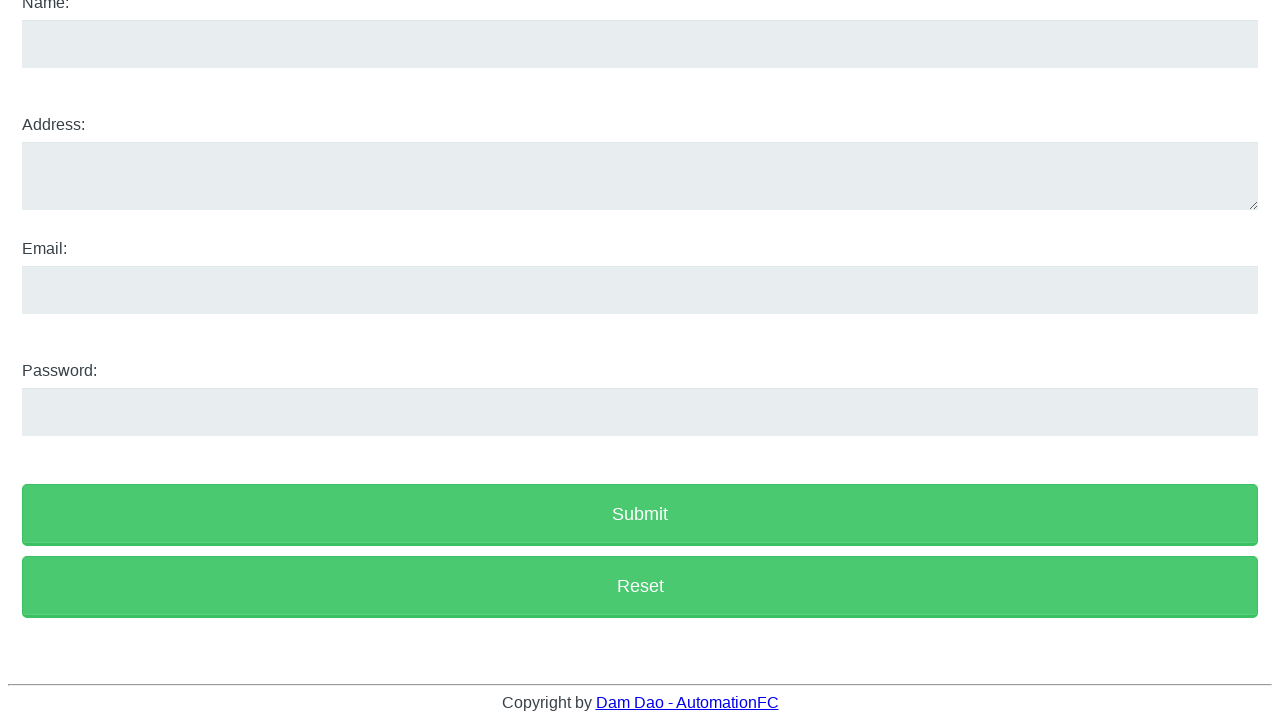